Navigates to the Salesforce India homepage and waits for the page to load

Starting URL: https://www.salesforce.com/in/

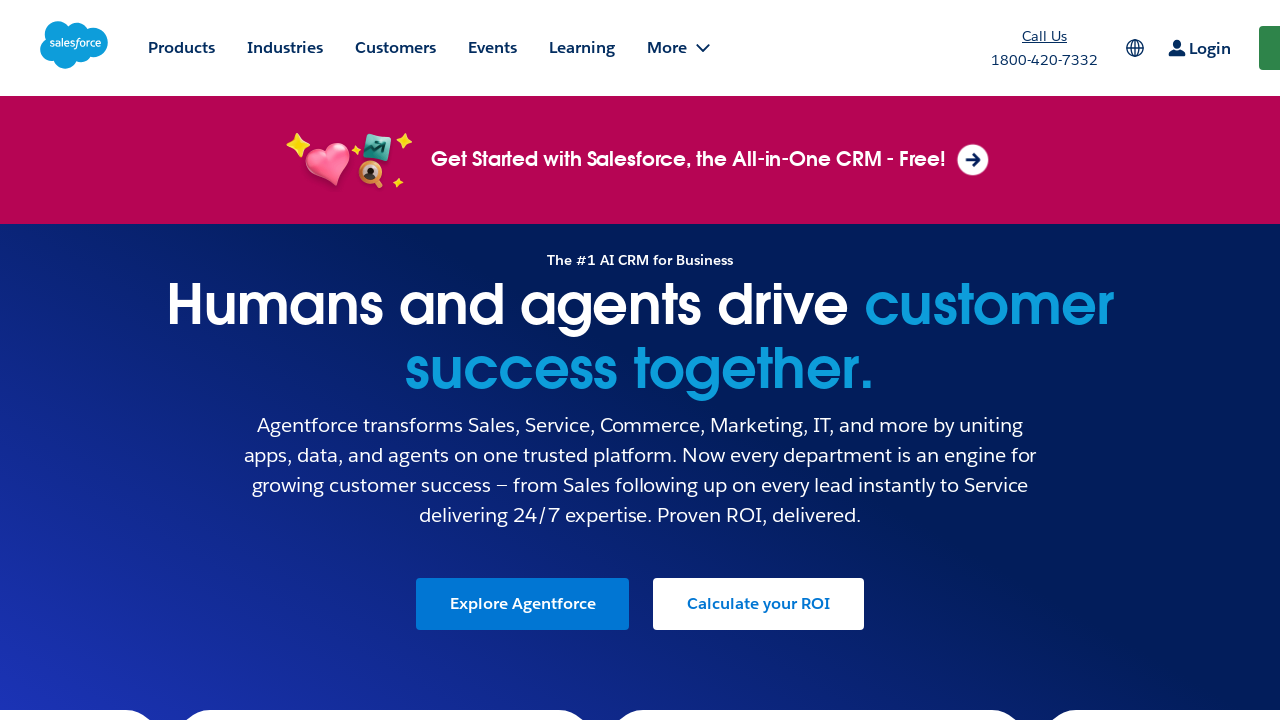

Waited for Salesforce India homepage to load (domcontentloaded)
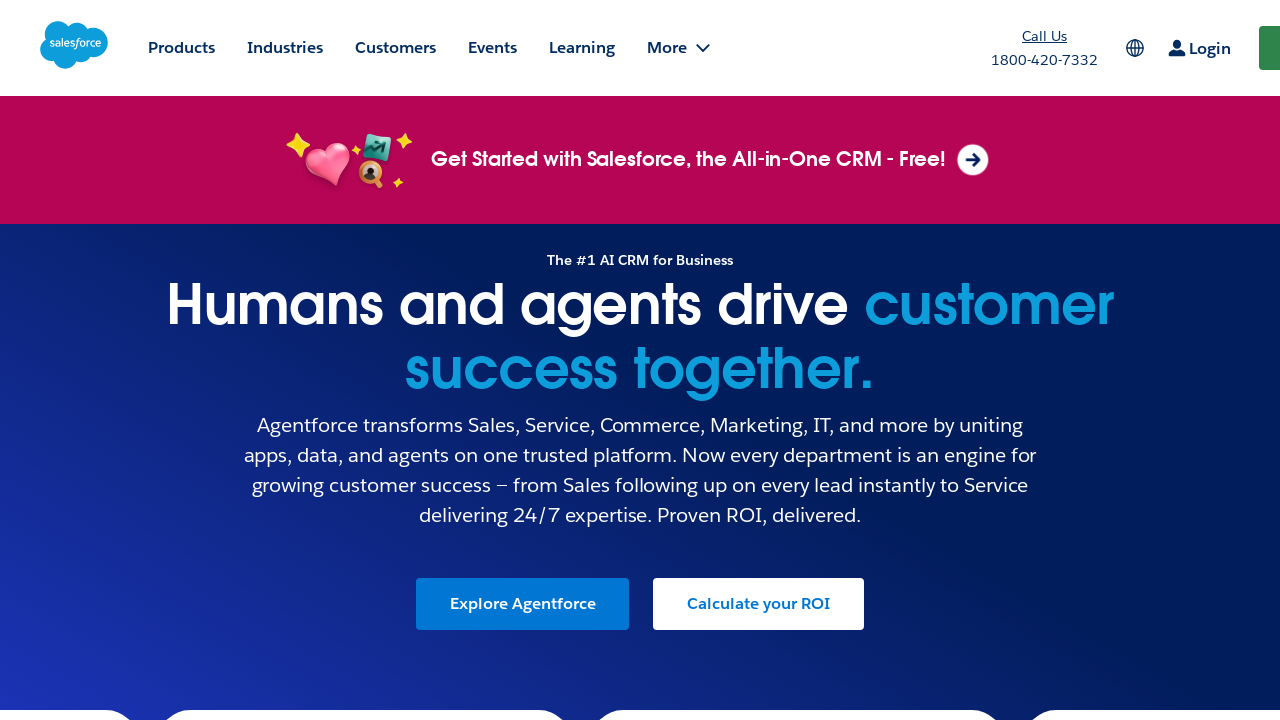

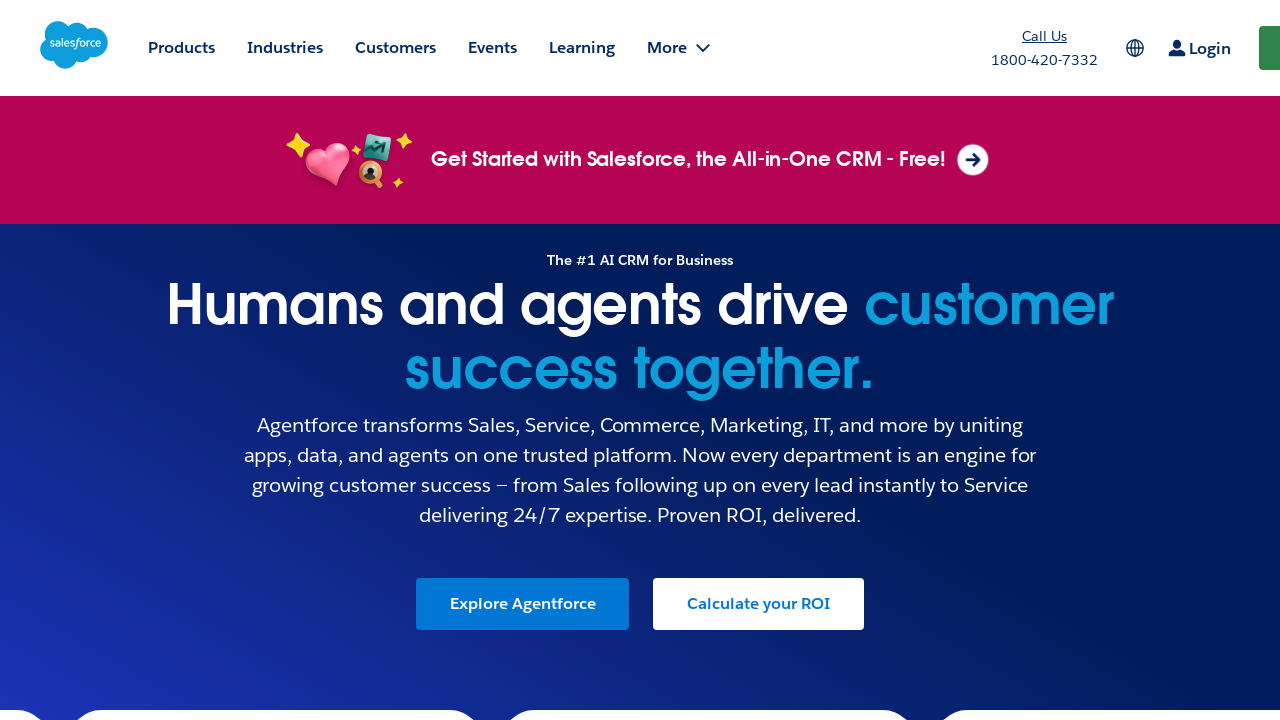